Tests the jQuery UI droppable demo by dragging an element and dropping it onto a droppable target area.

Starting URL: https://jqueryui.com/droppable/

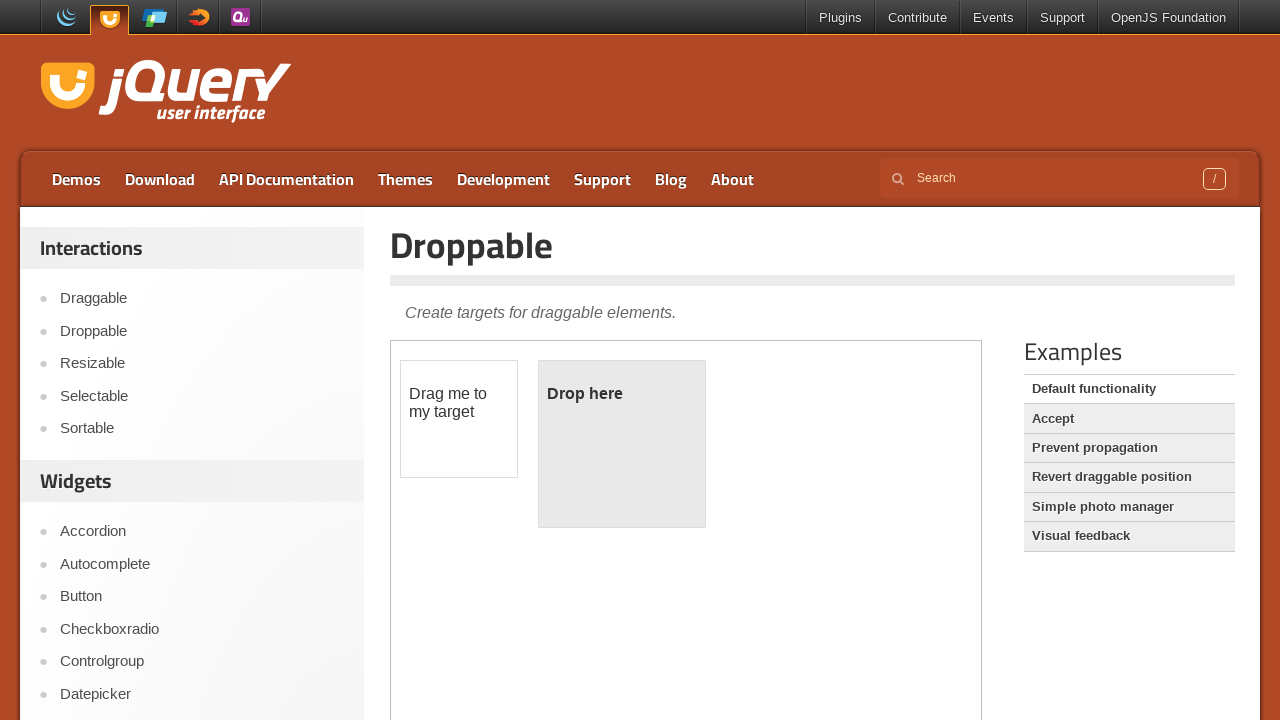

Located the demo iframe containing droppable elements
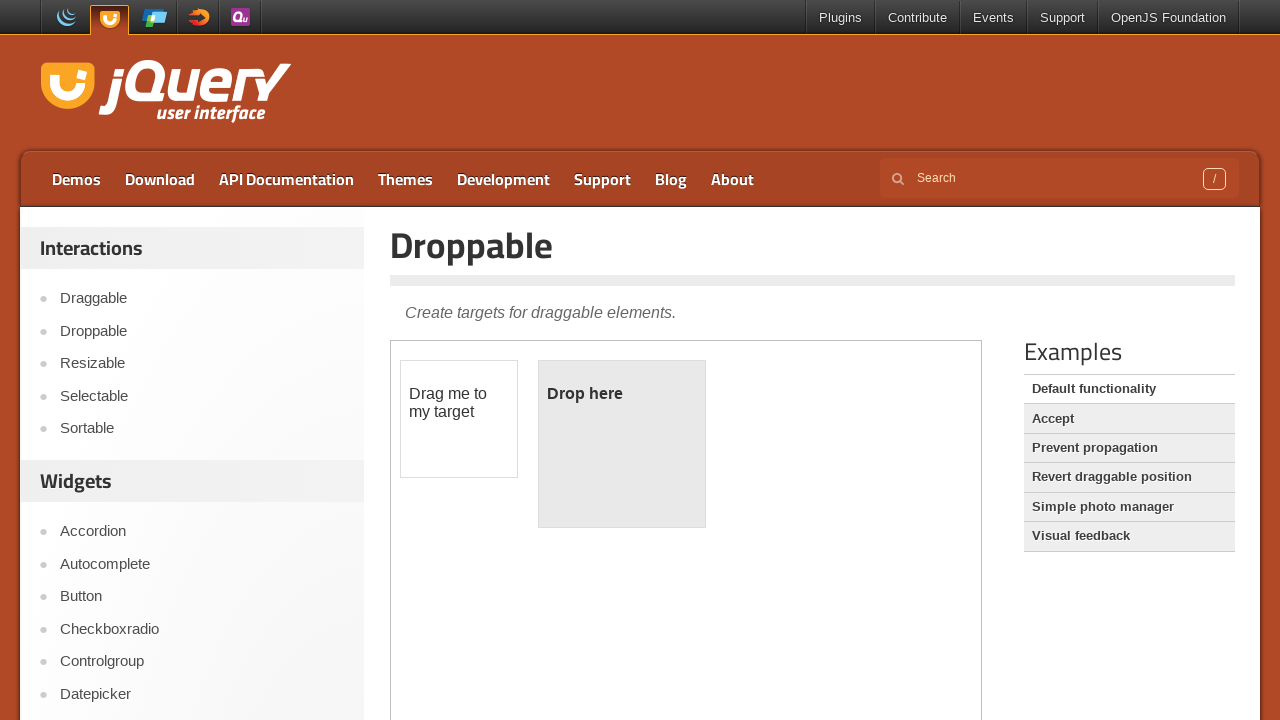

Located the draggable element
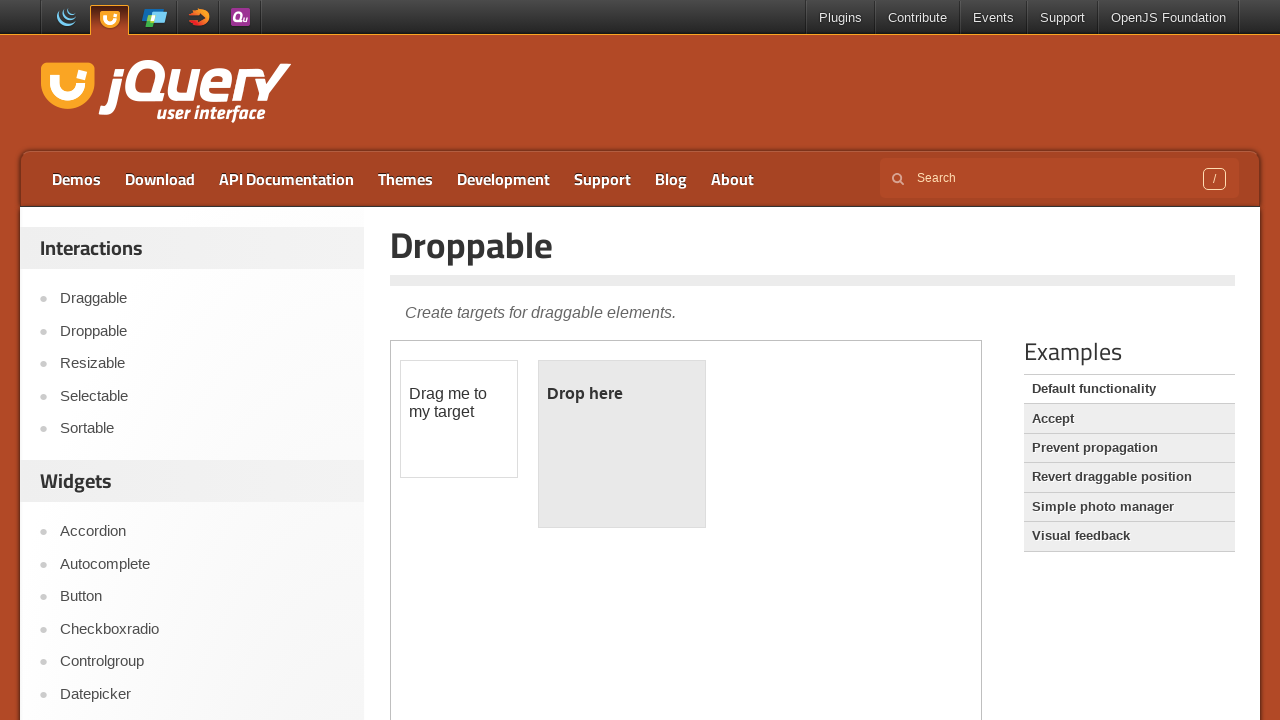

Located the droppable target area
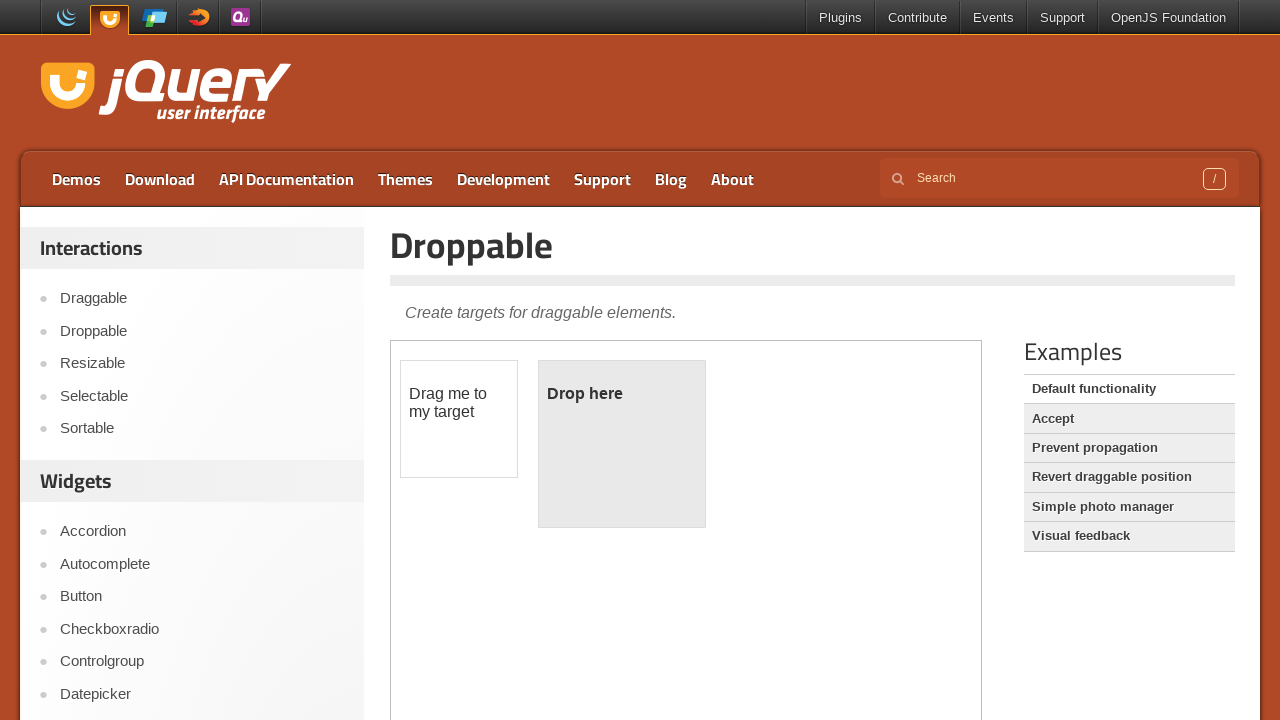

Dragged the element onto the droppable target area at (622, 444)
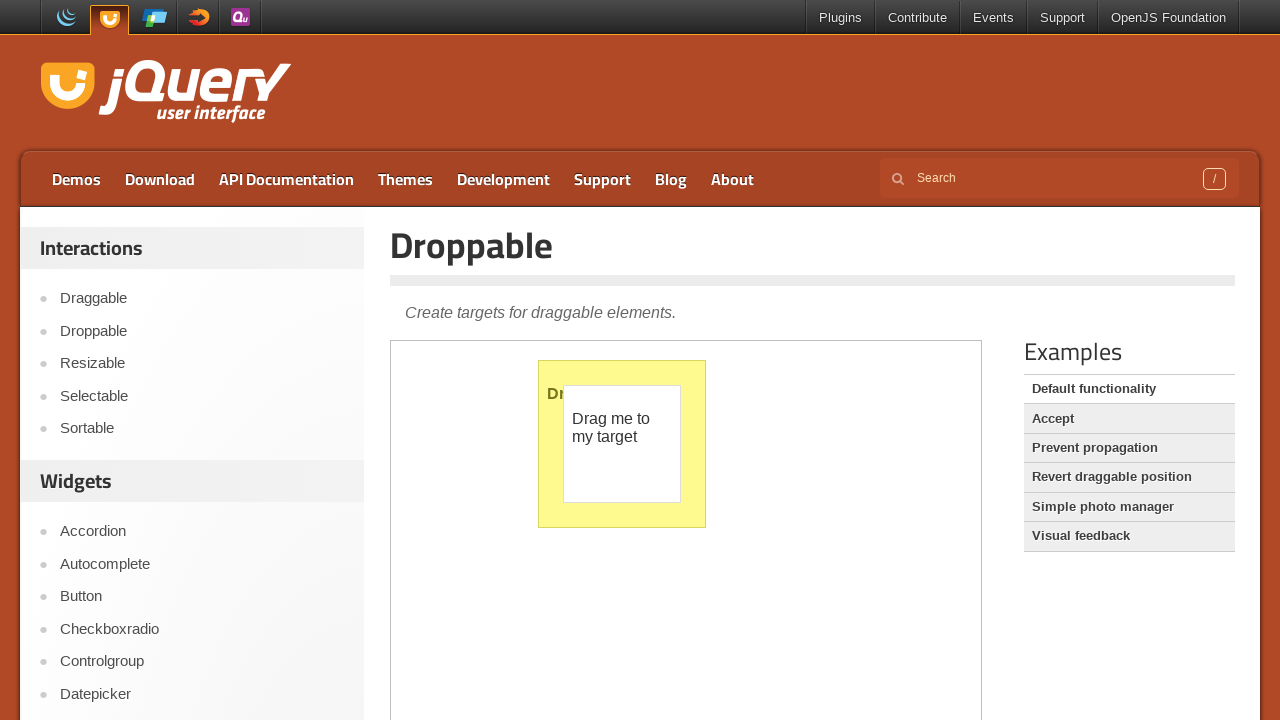

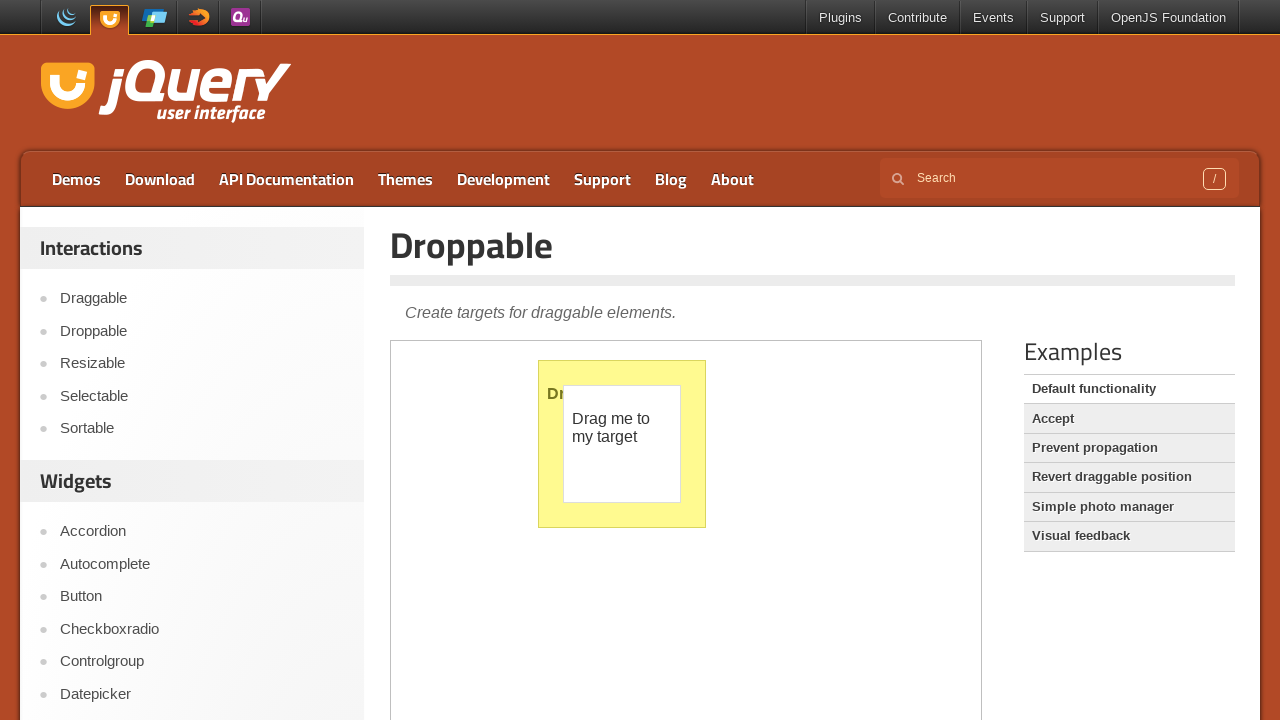